Tests checkbox functionality by verifying initial states, clicking checkboxes to toggle them, and asserting the checked/unchecked states after each interaction.

Starting URL: http://the-internet.herokuapp.com/checkboxes

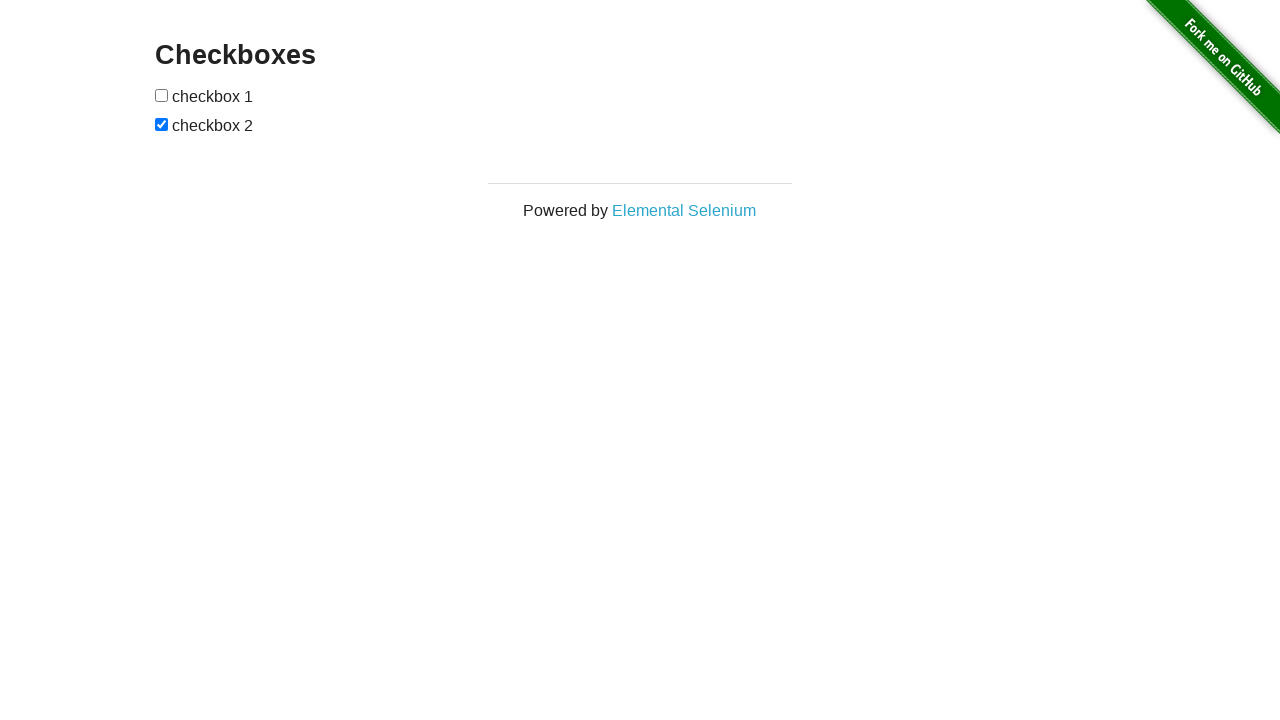

Located first checkbox element
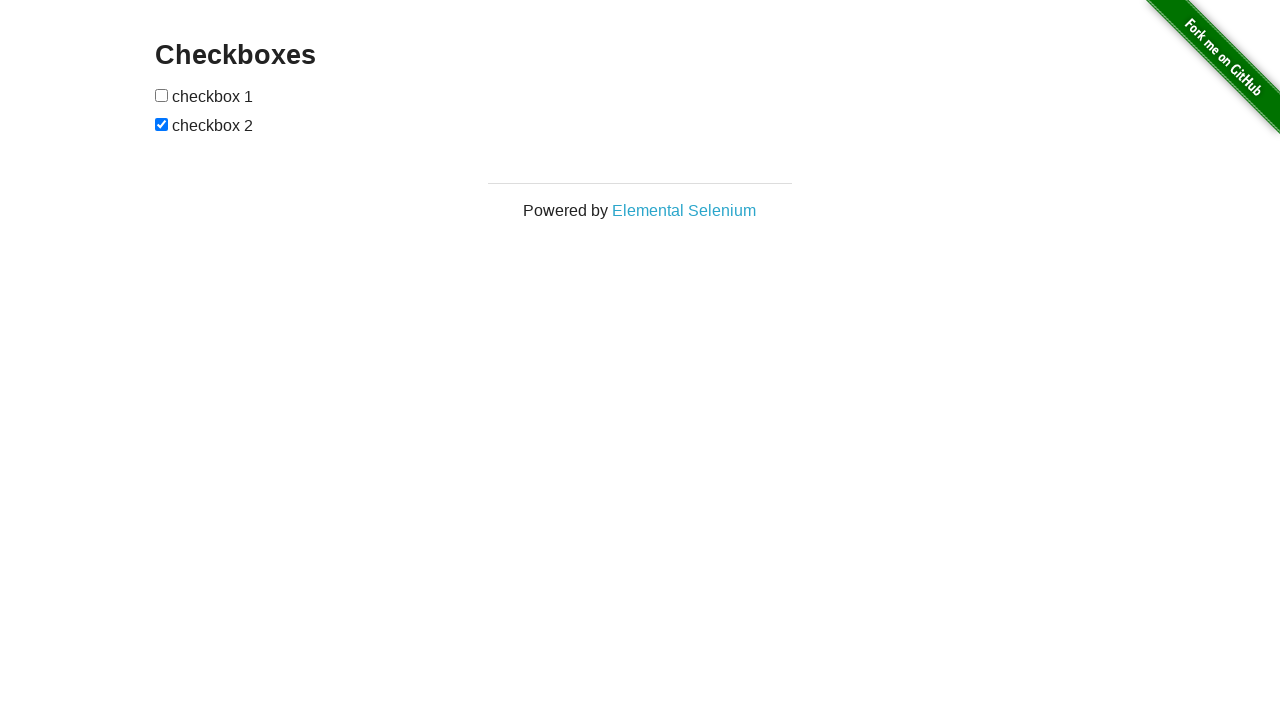

Located second checkbox element
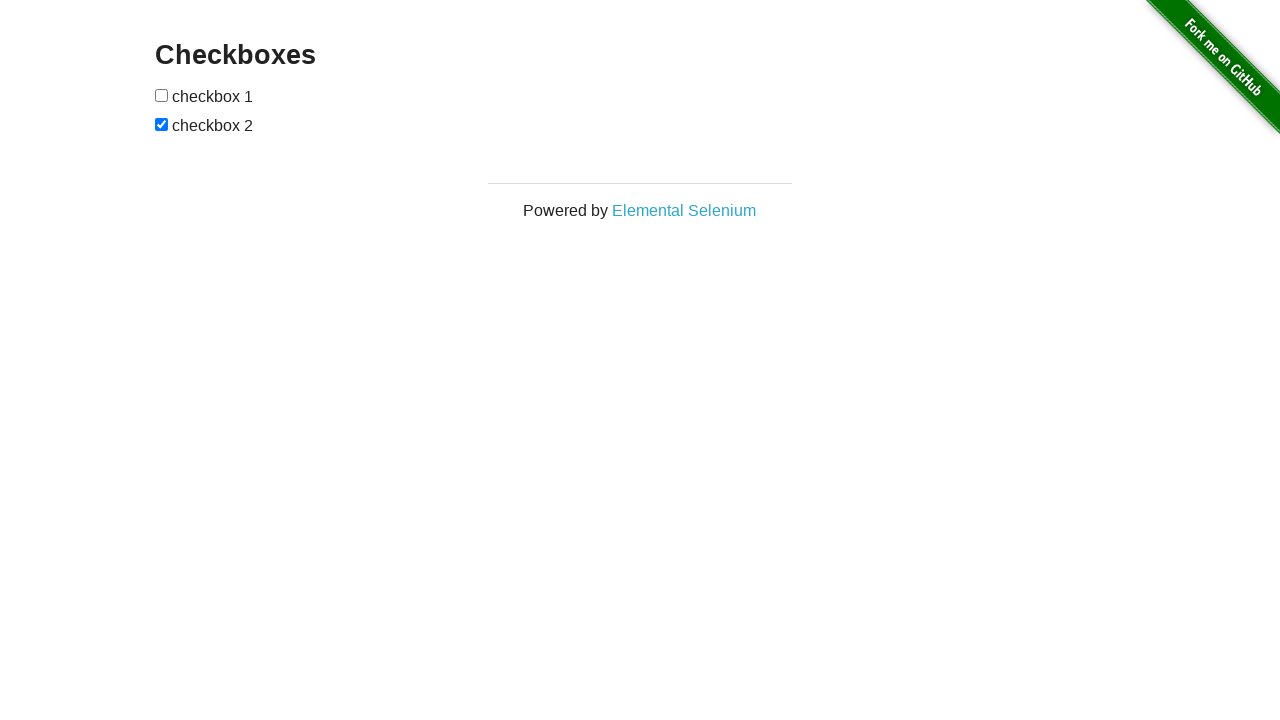

Verified first checkbox is initially unchecked
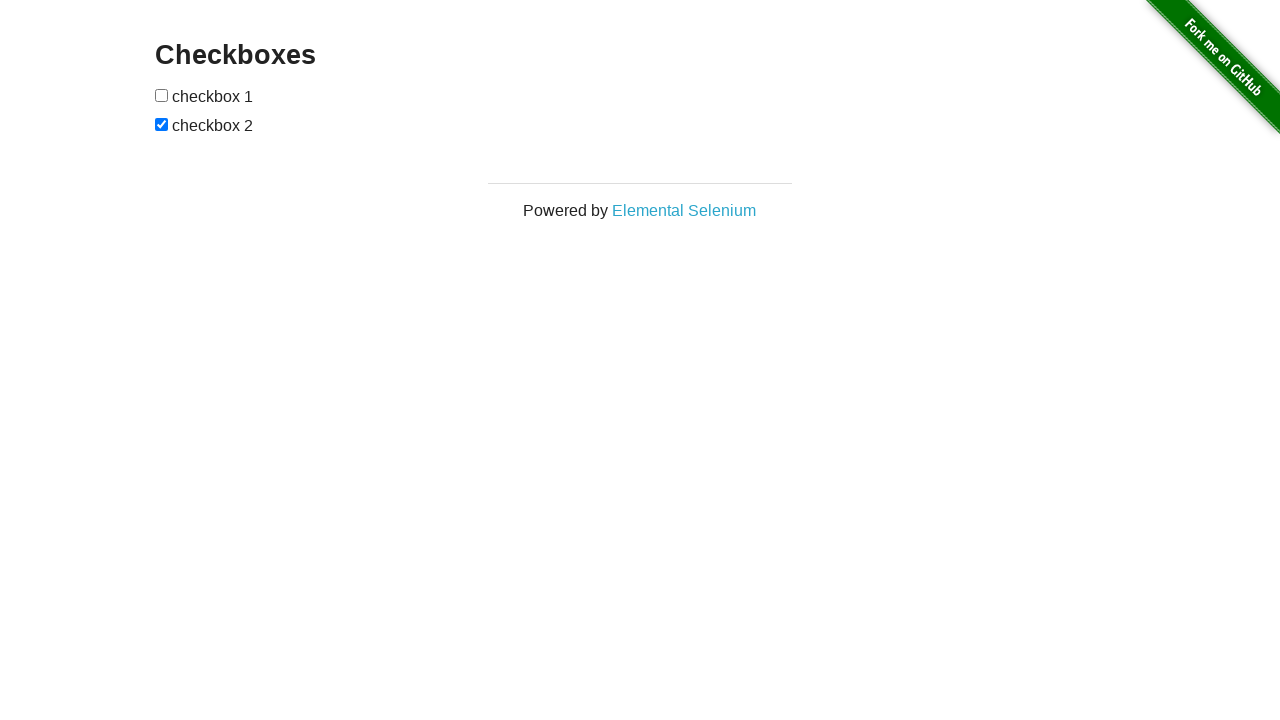

Clicked first checkbox to check it at (162, 95) on [type=checkbox]:nth-child(1)
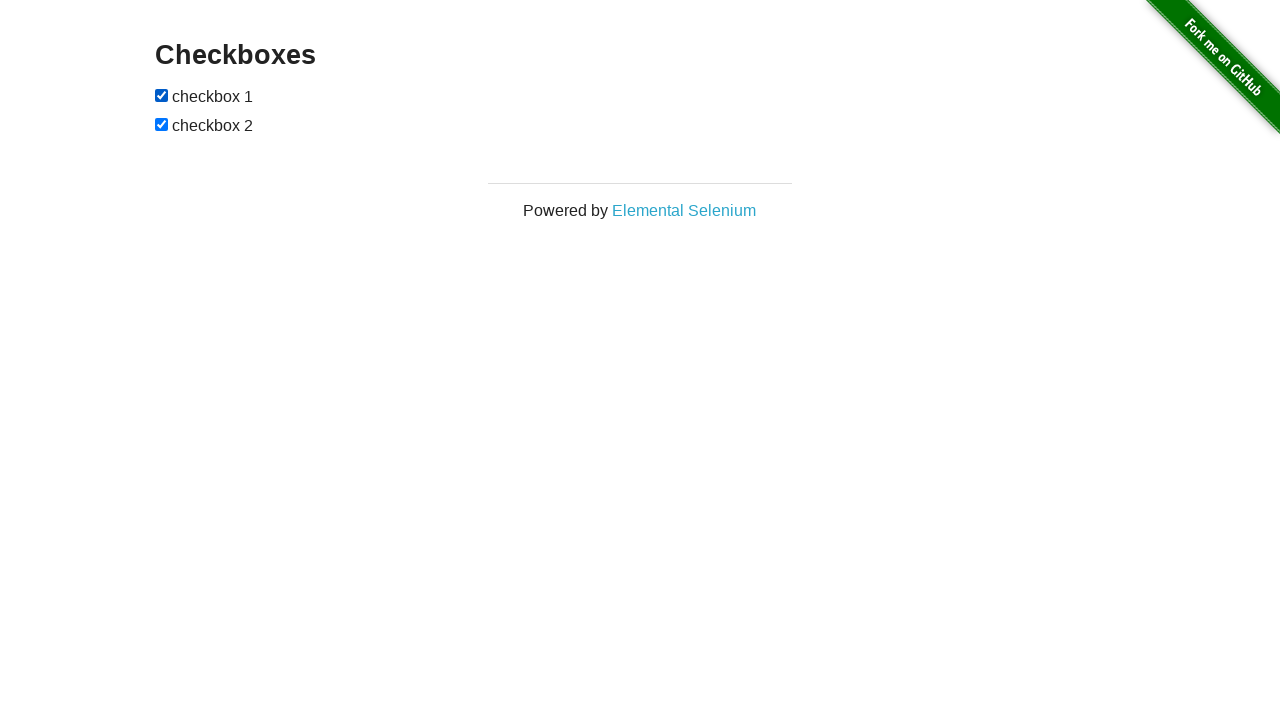

Verified first checkbox is now checked
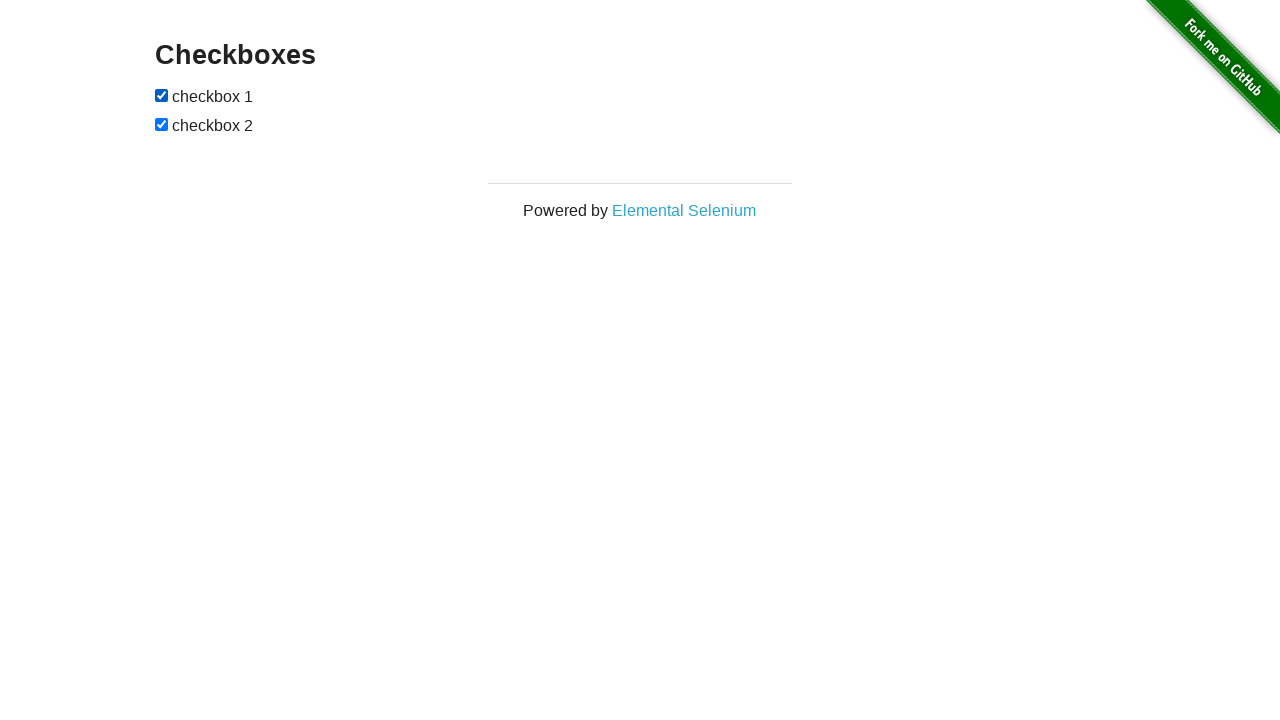

Verified second checkbox is initially checked
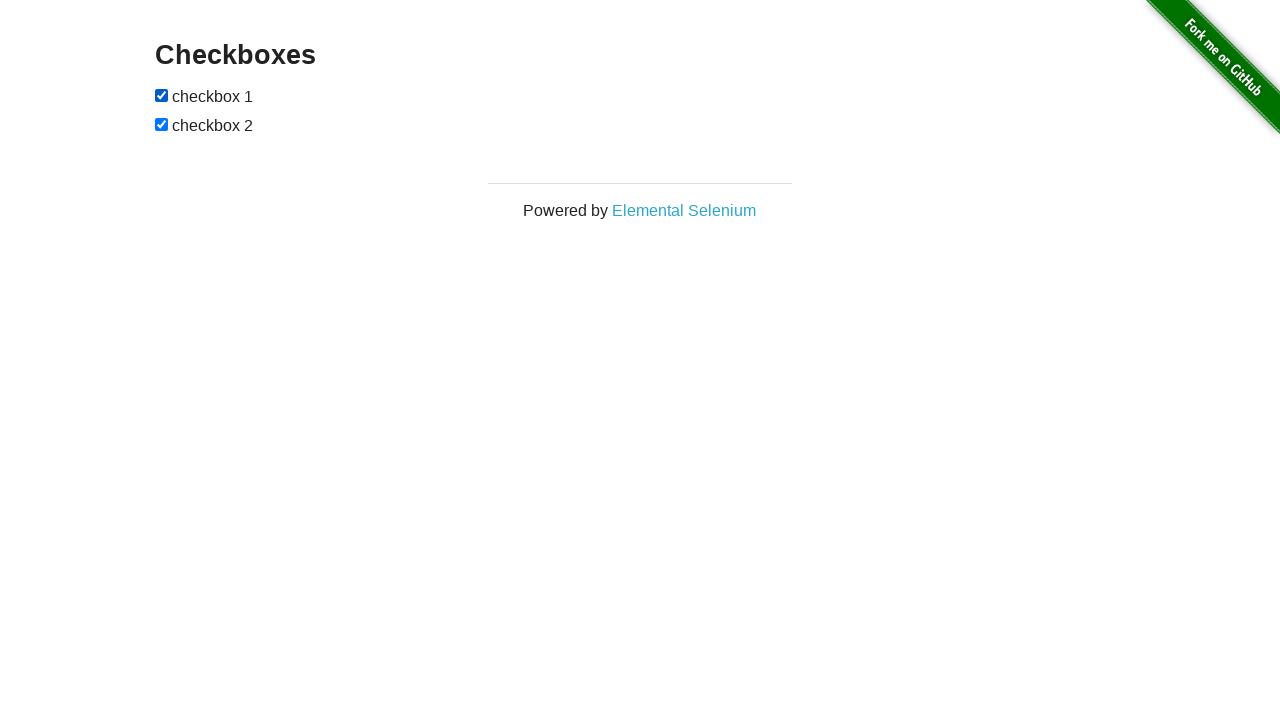

Clicked second checkbox to uncheck it at (162, 124) on [type=checkbox]:nth-child(3)
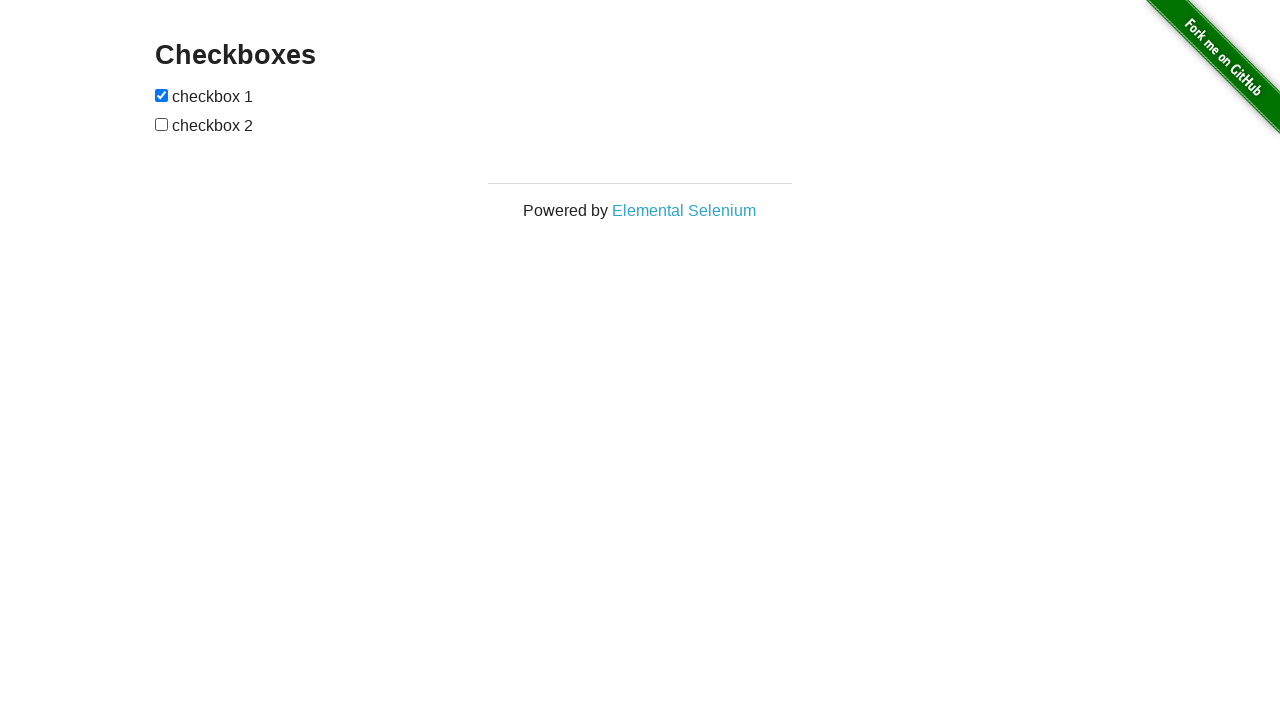

Verified second checkbox is now unchecked
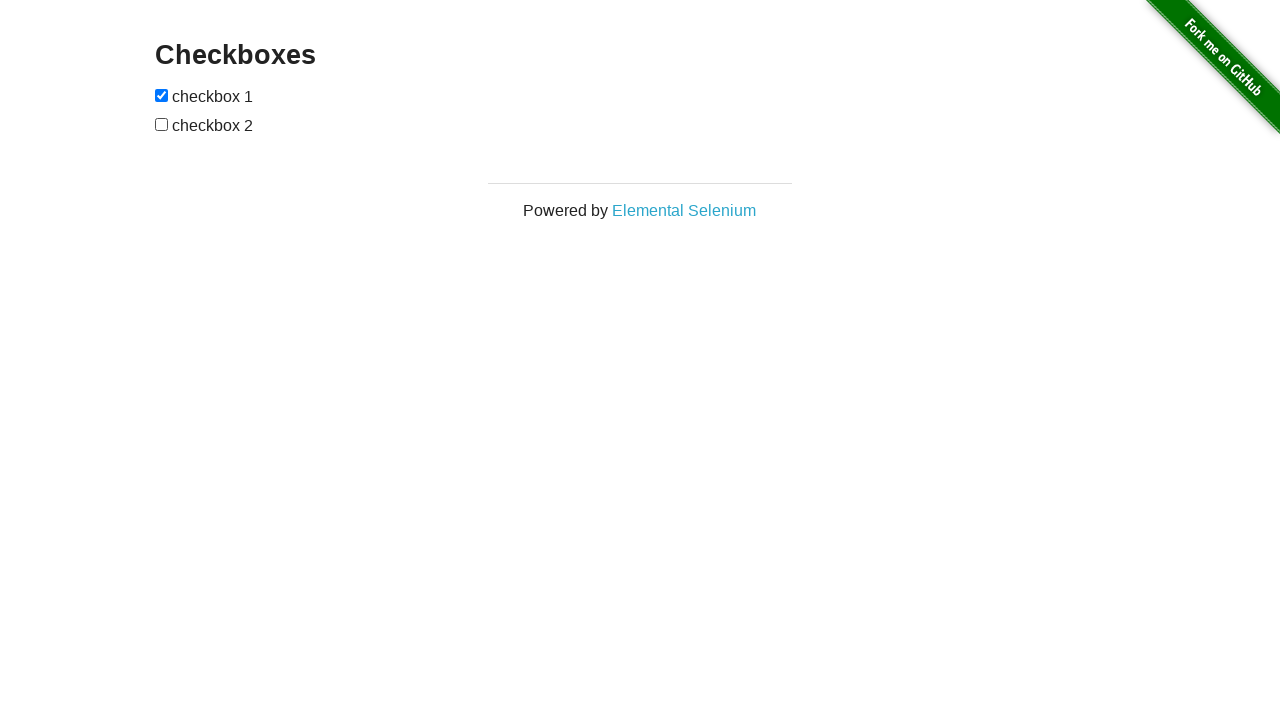

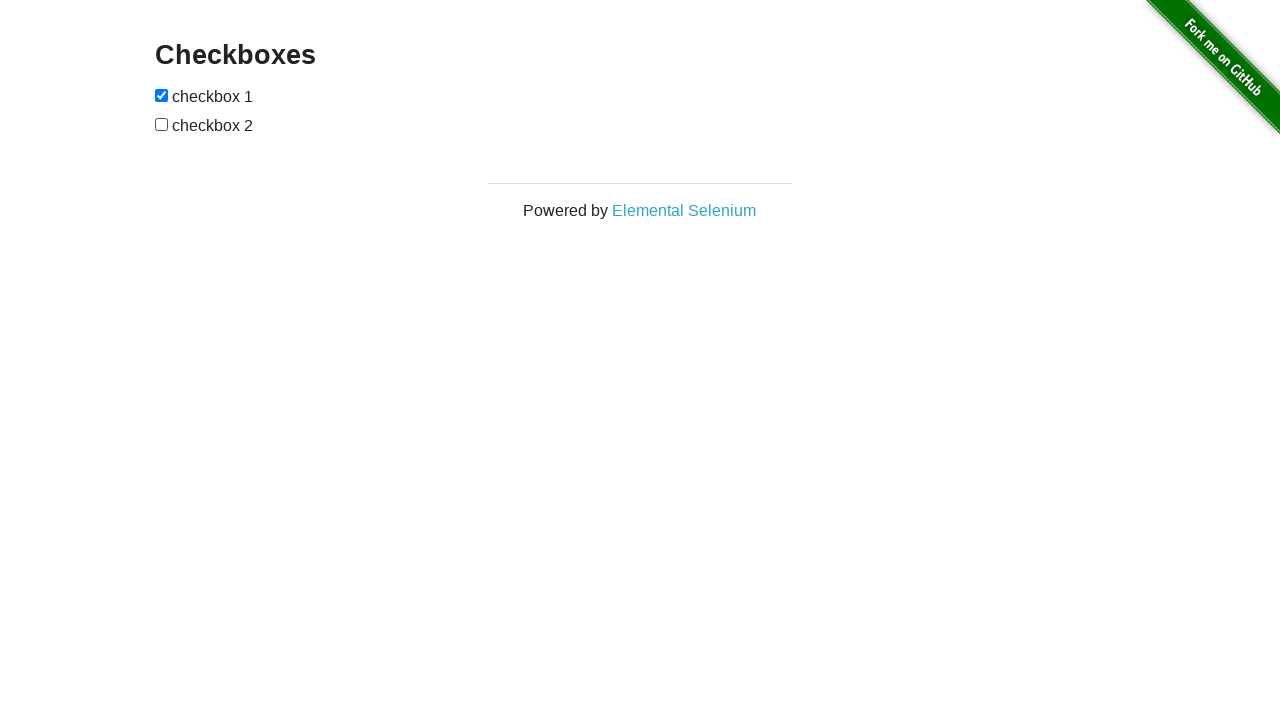